Tests number input field by entering a value of 5, then pressing arrow down to decrement it to 4

Starting URL: https://the-internet.herokuapp.com/inputs

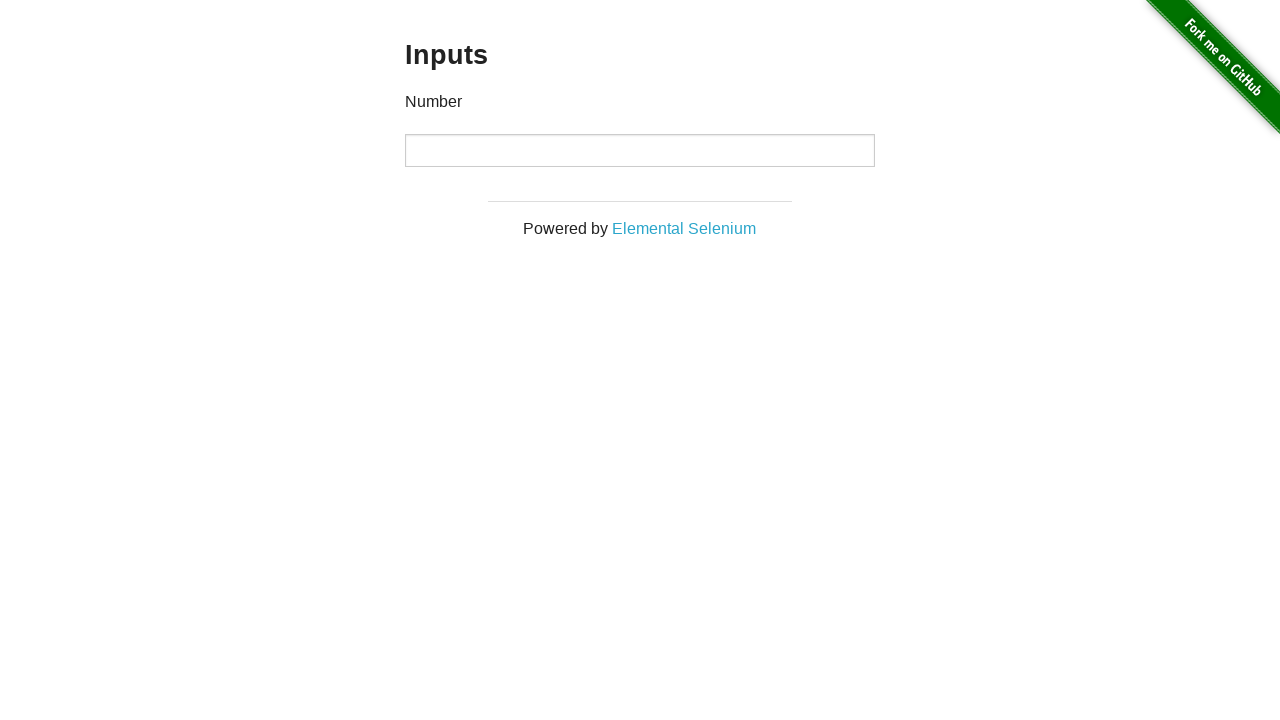

Filled number input field with value 5 on input[type='number']
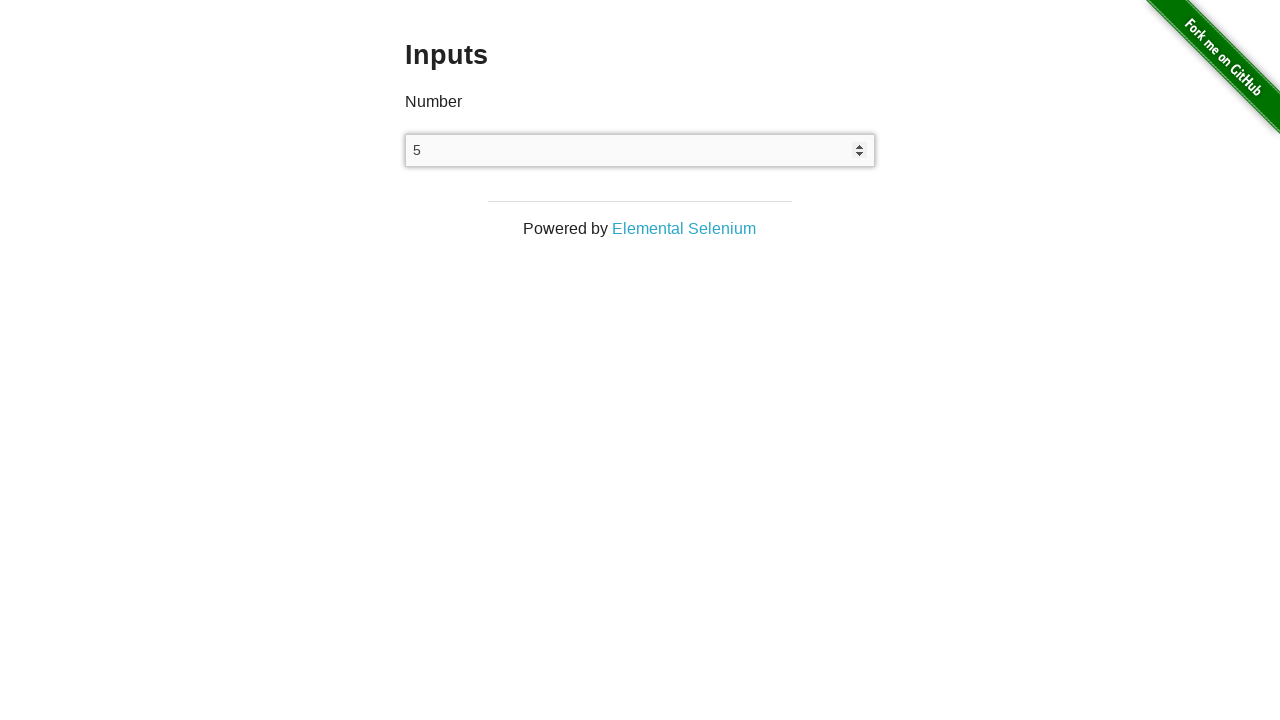

Pressed ArrowDown key to decrement the value
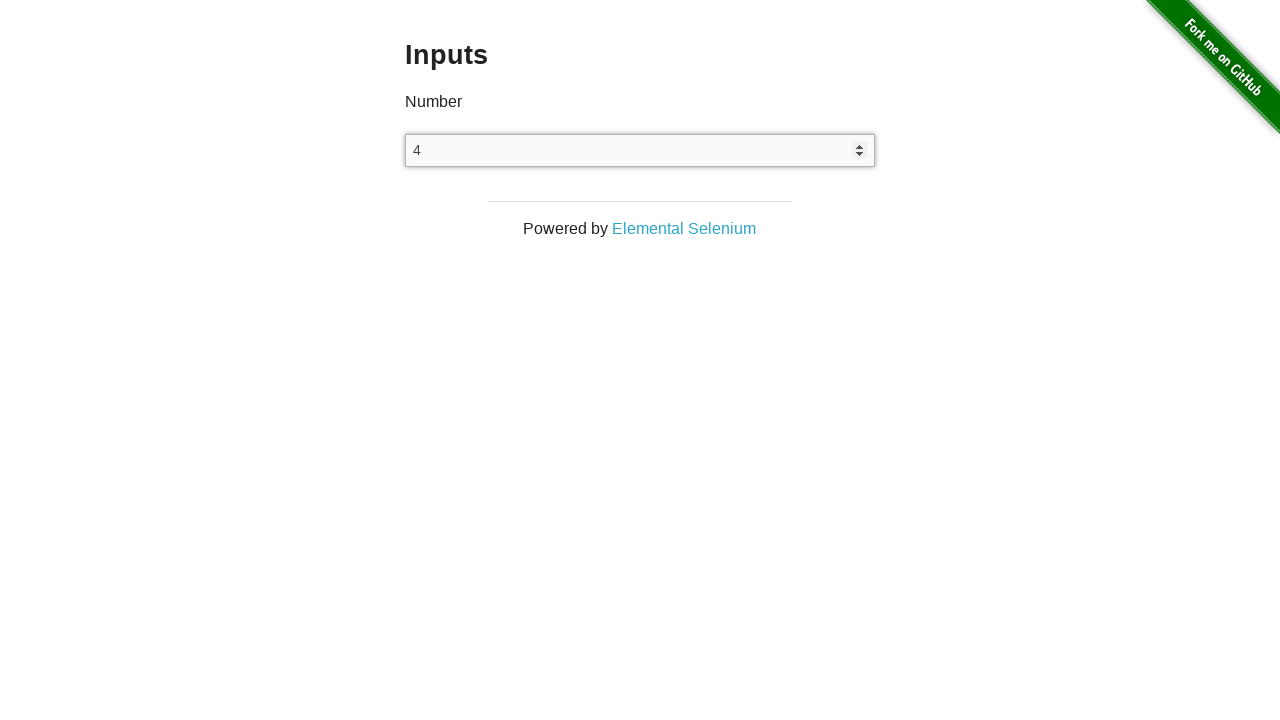

Verified that the number input value changed to 4
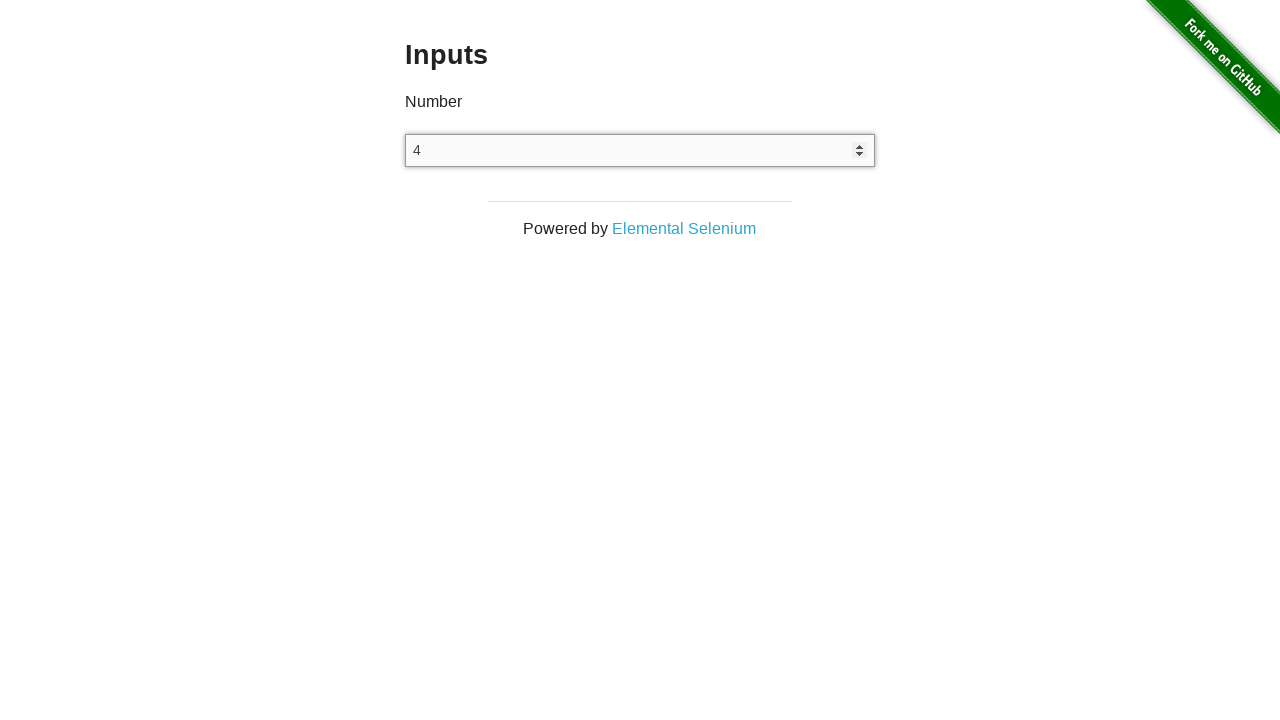

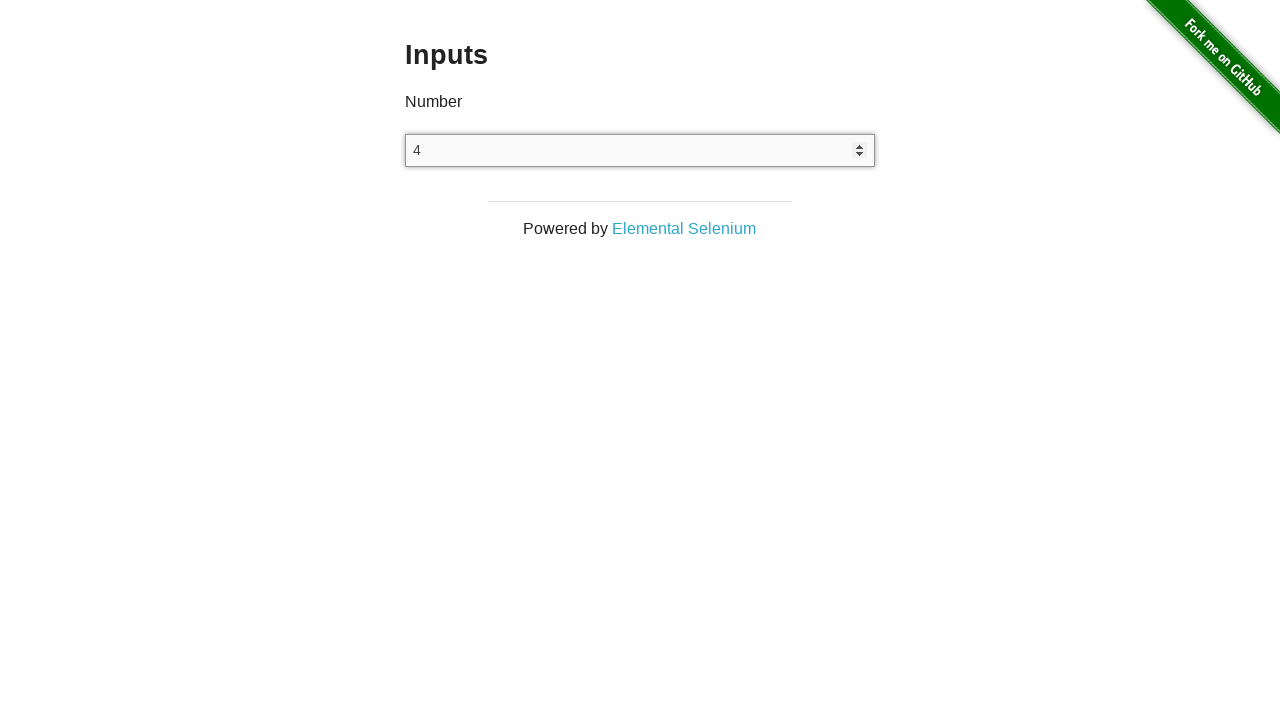